Tests keyboard actions by typing text with SHIFT key held down to produce uppercase text in a form field

Starting URL: https://awesomeqa.com/practice.html

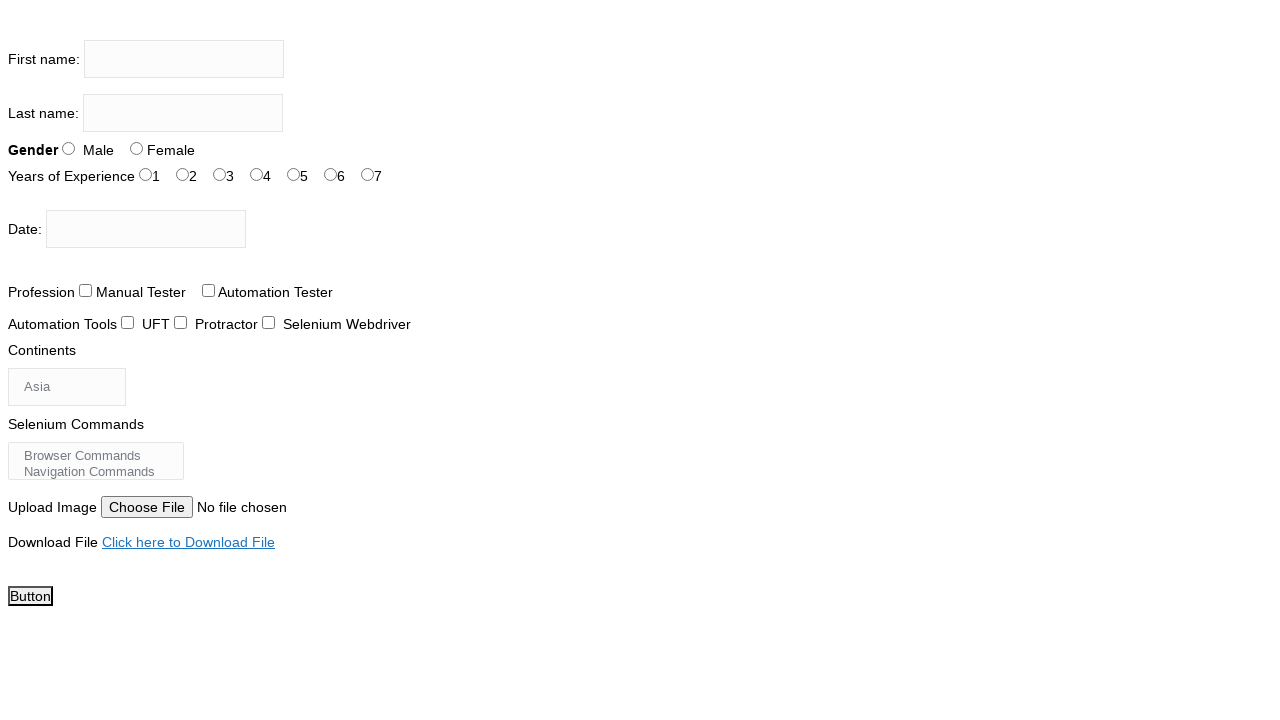

Located first name input field
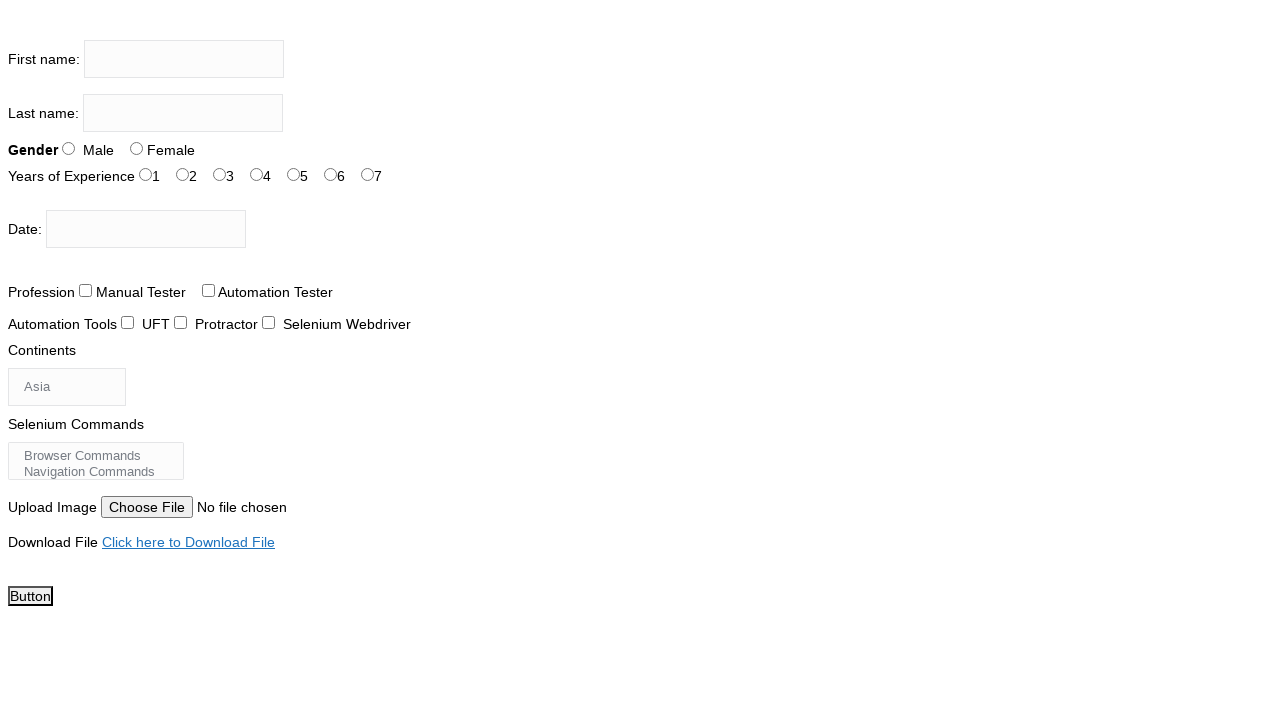

Pressed Shift+T to type uppercase 'T' on input[name='firstname']
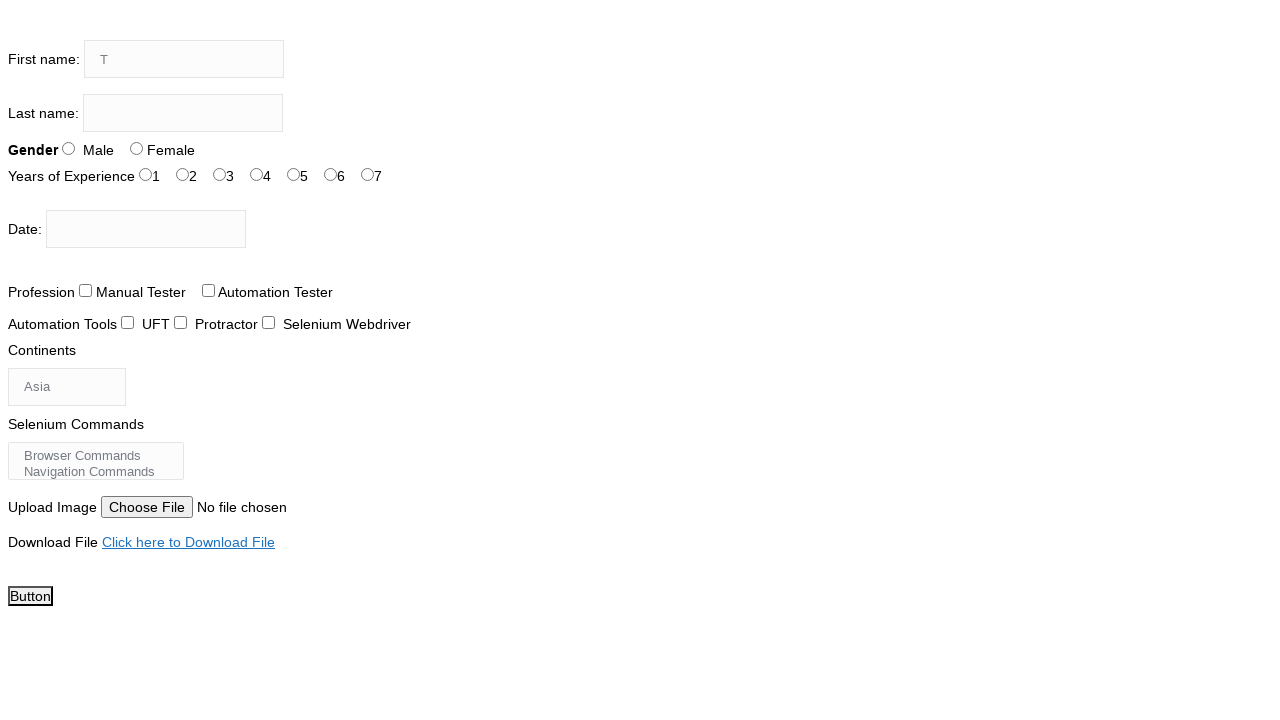

Pressed Shift+H to type uppercase 'H' on input[name='firstname']
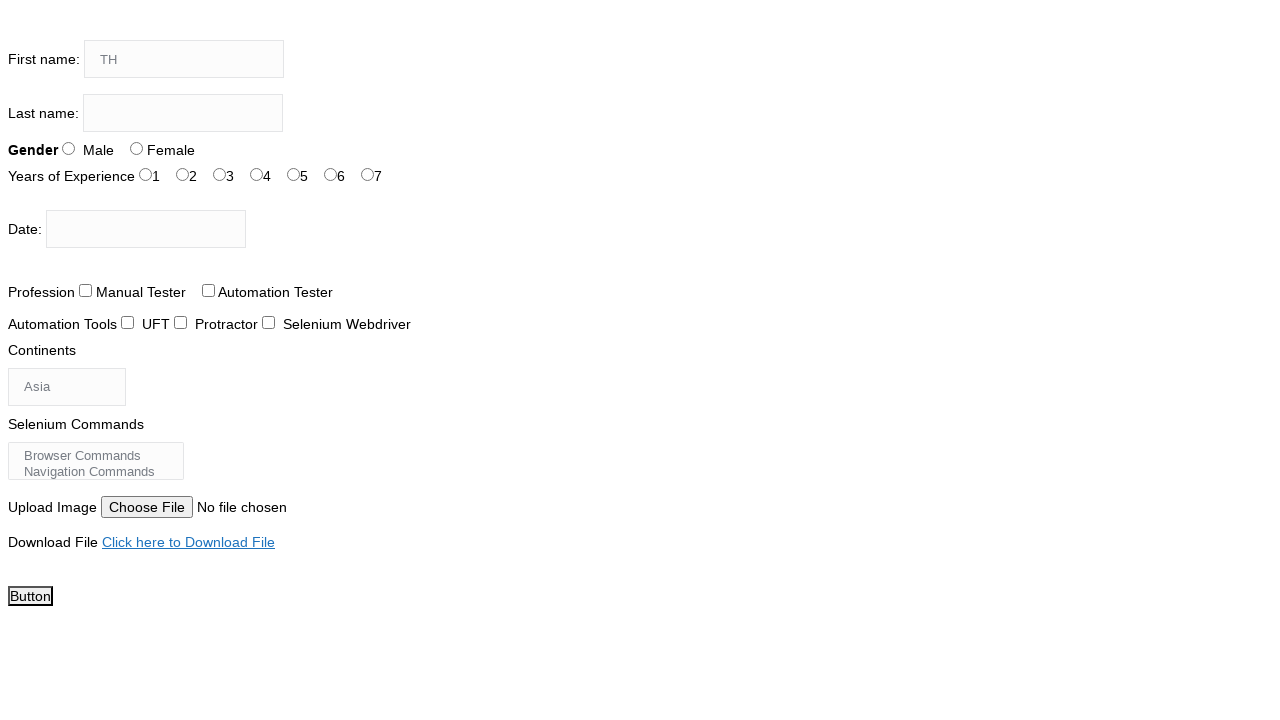

Pressed Shift+E to type uppercase 'E' on input[name='firstname']
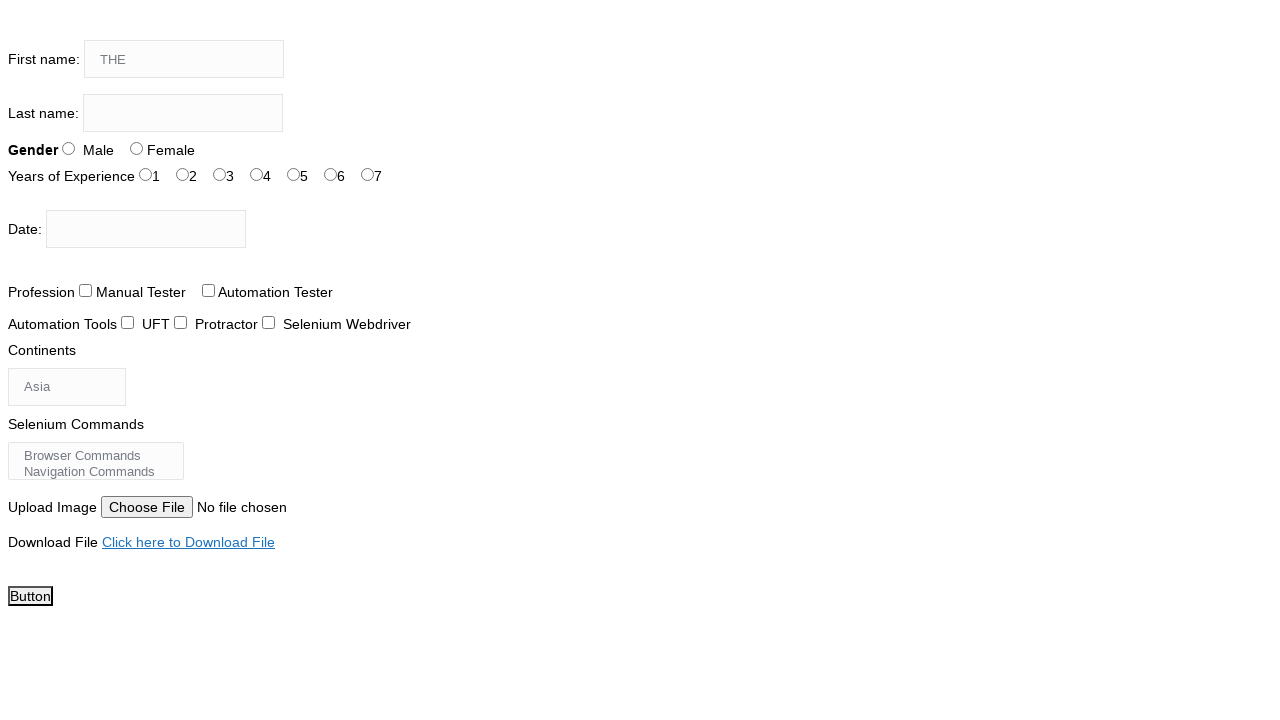

Pressed Shift+Space to add space character on input[name='firstname']
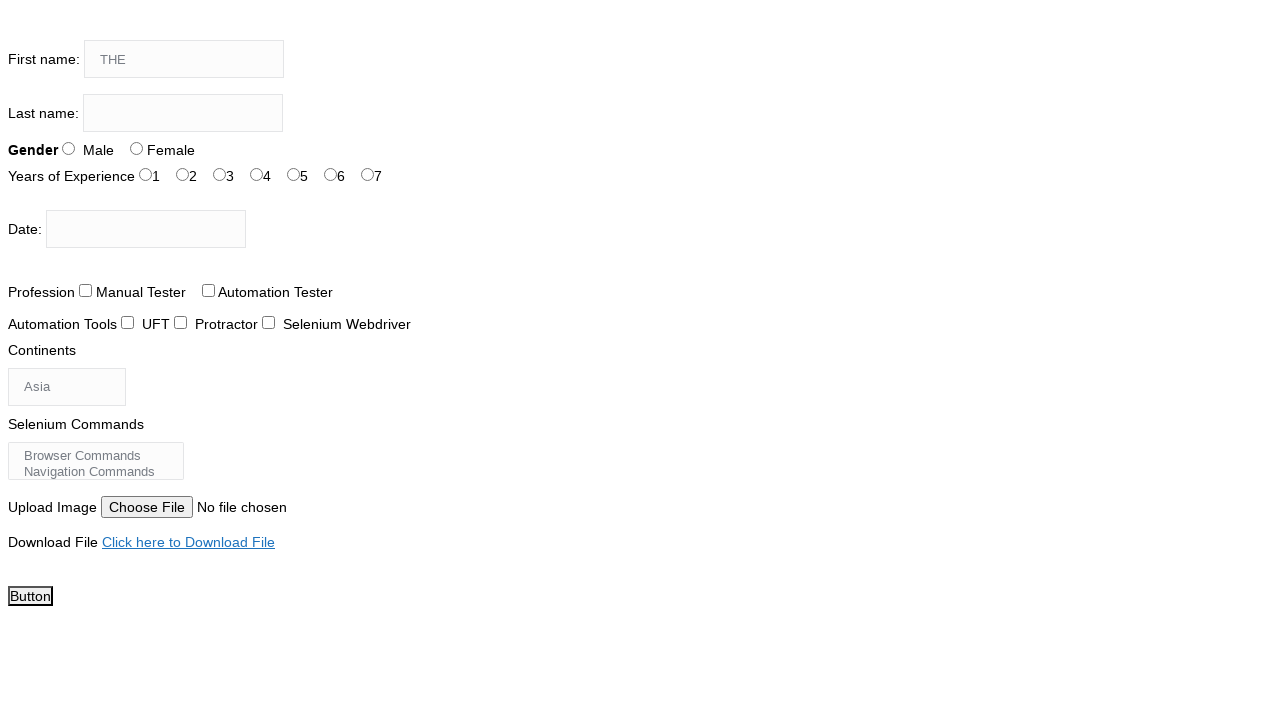

Pressed Shift+T to type uppercase 'T' on input[name='firstname']
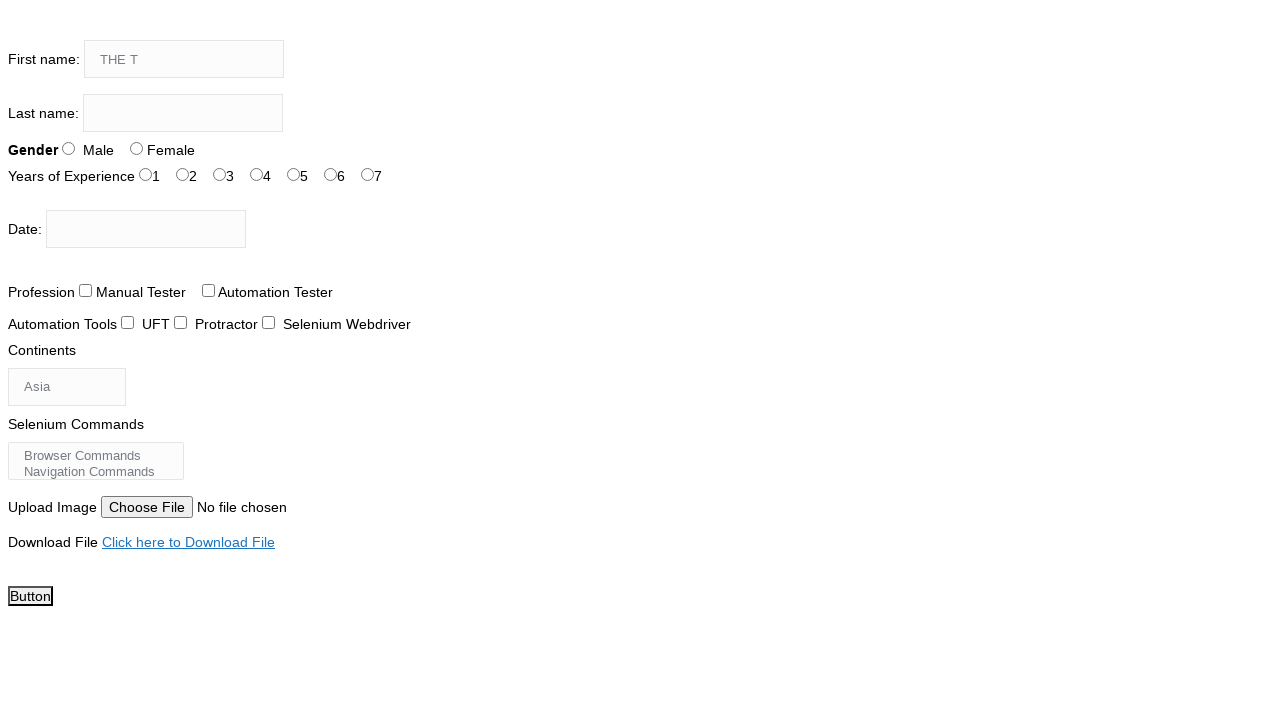

Pressed Shift+E to type uppercase 'E' on input[name='firstname']
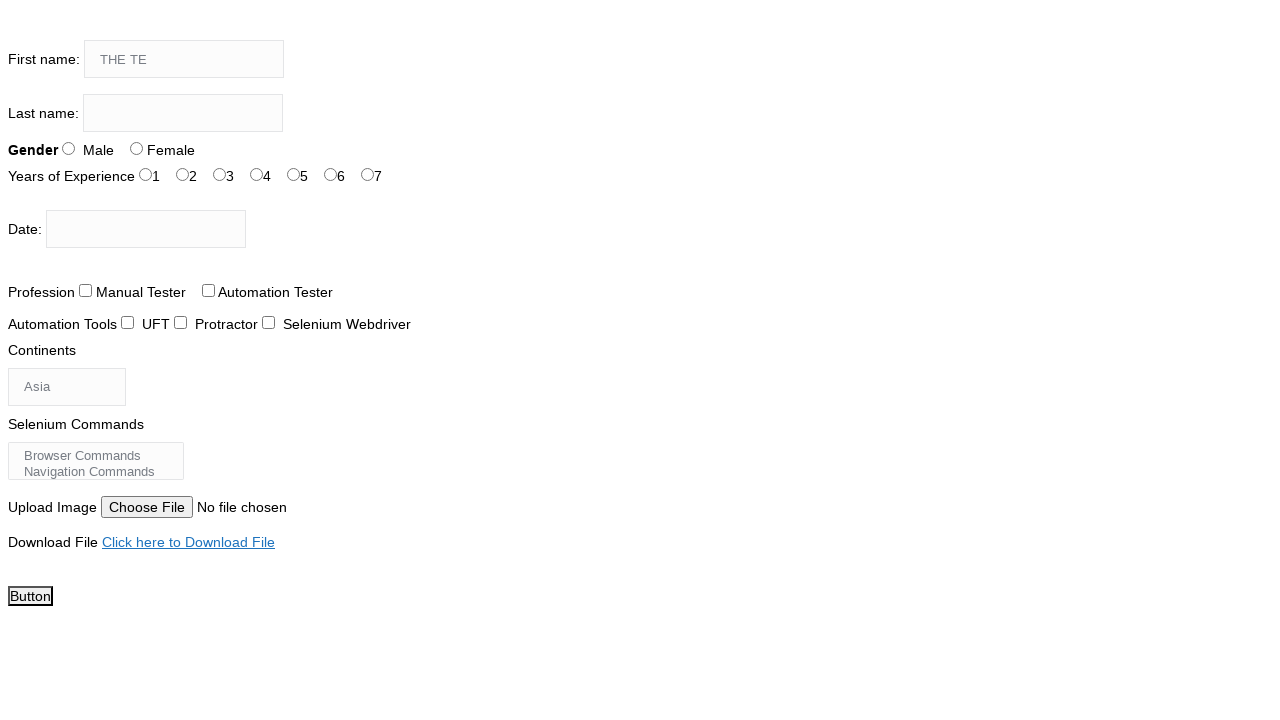

Pressed Shift+S to type uppercase 'S' on input[name='firstname']
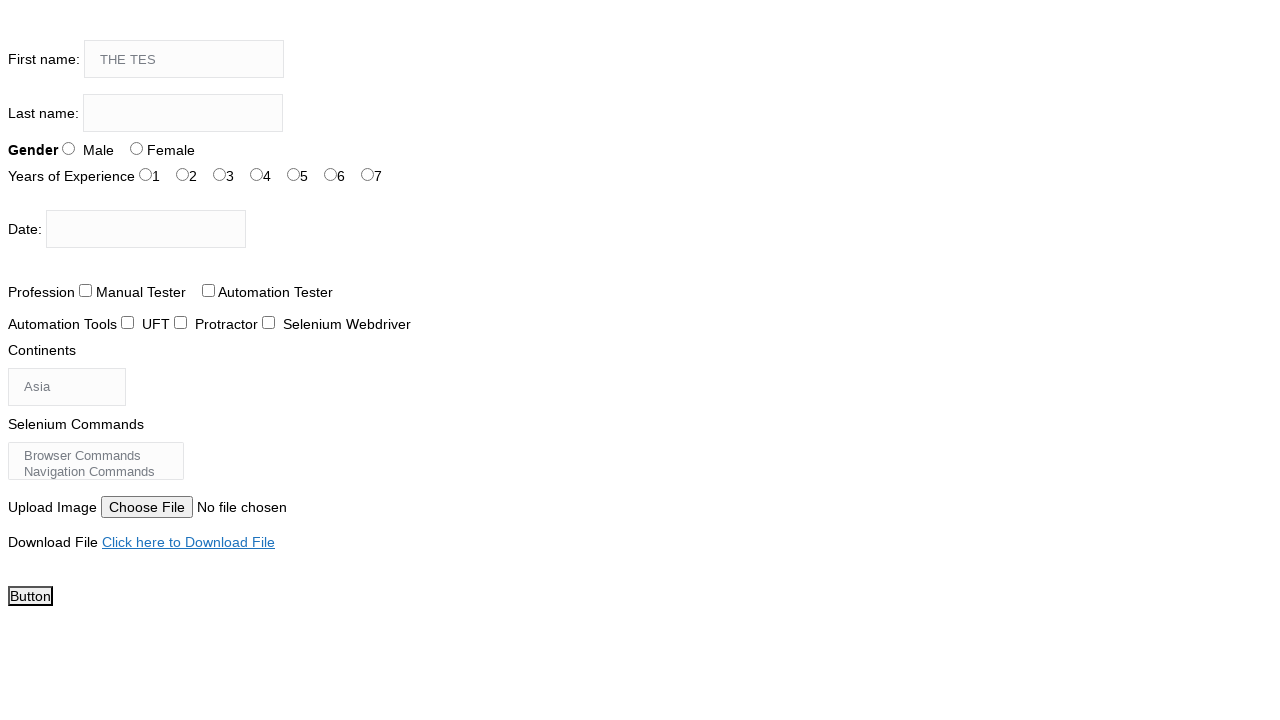

Pressed Shift+T to type uppercase 'T' on input[name='firstname']
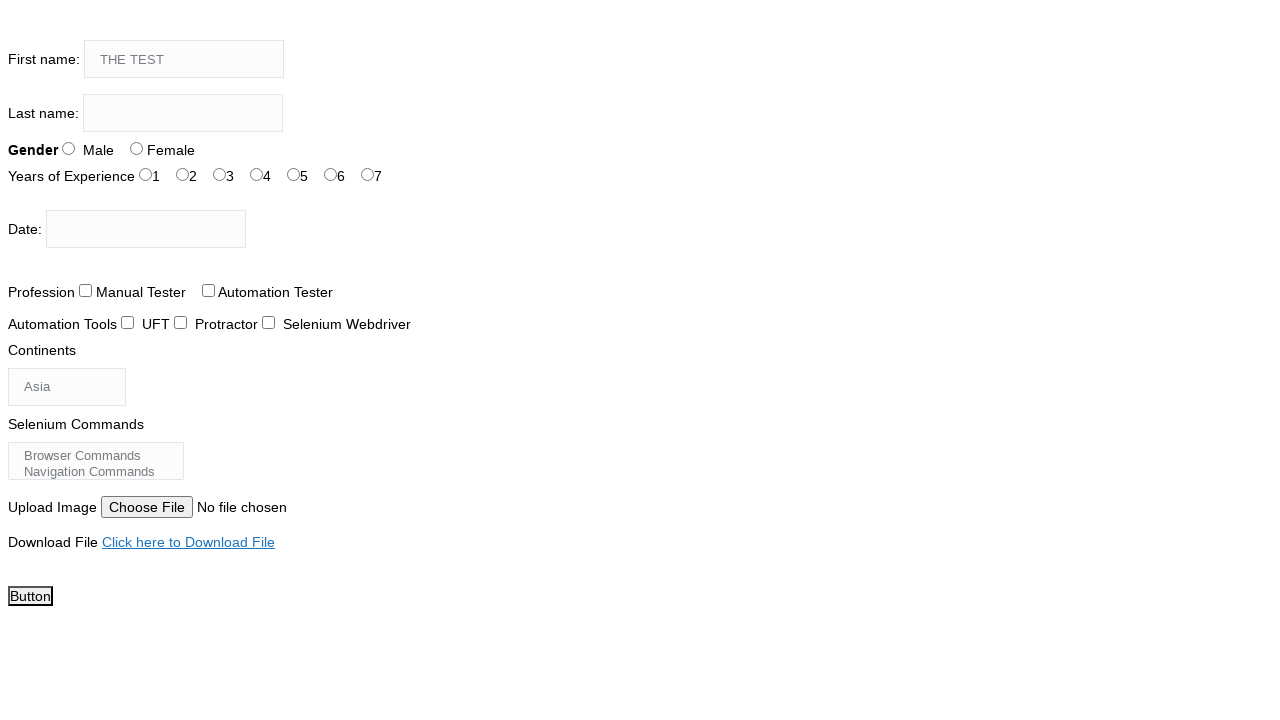

Pressed Shift+I to type uppercase 'I' on input[name='firstname']
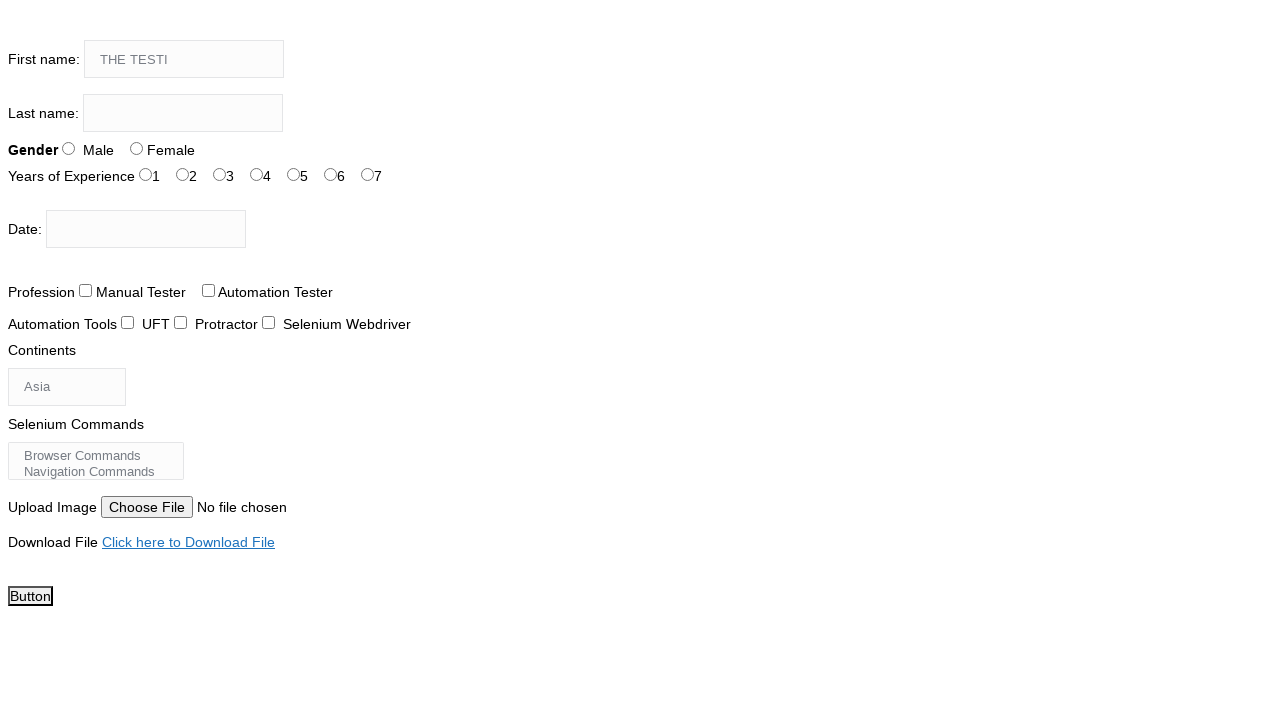

Pressed Shift+N to type uppercase 'N' on input[name='firstname']
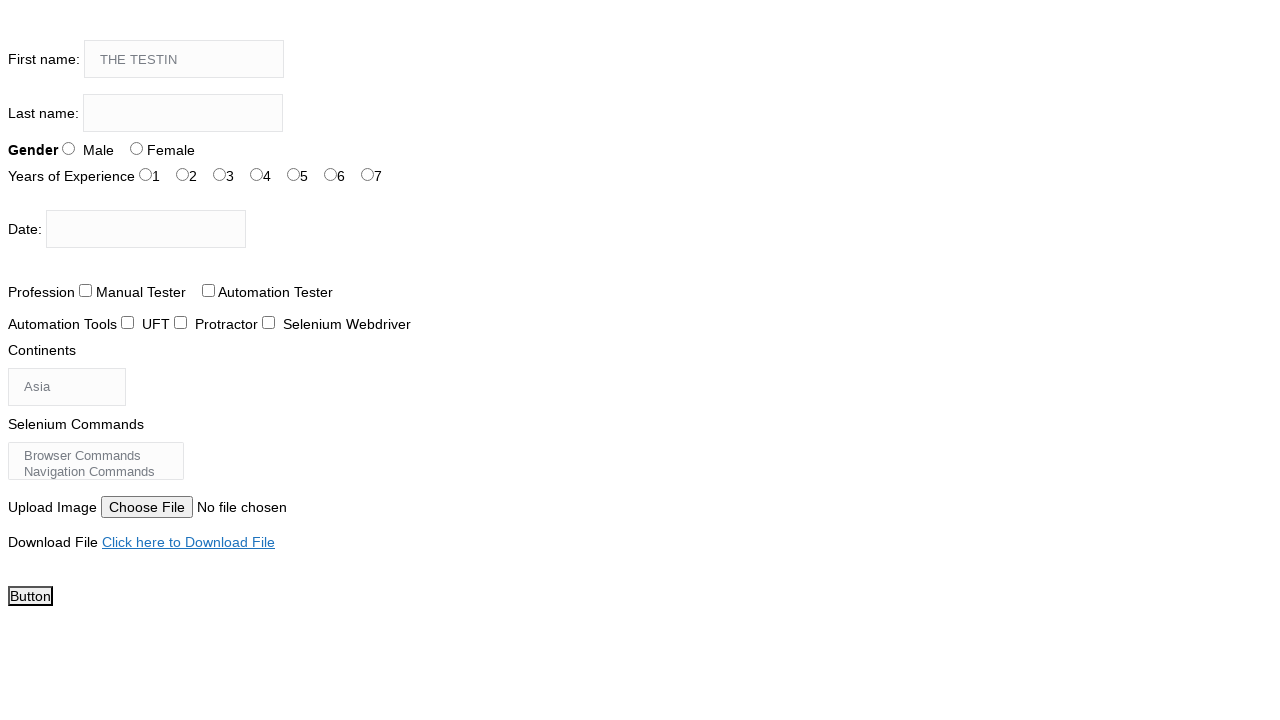

Pressed Shift+G to type uppercase 'G' on input[name='firstname']
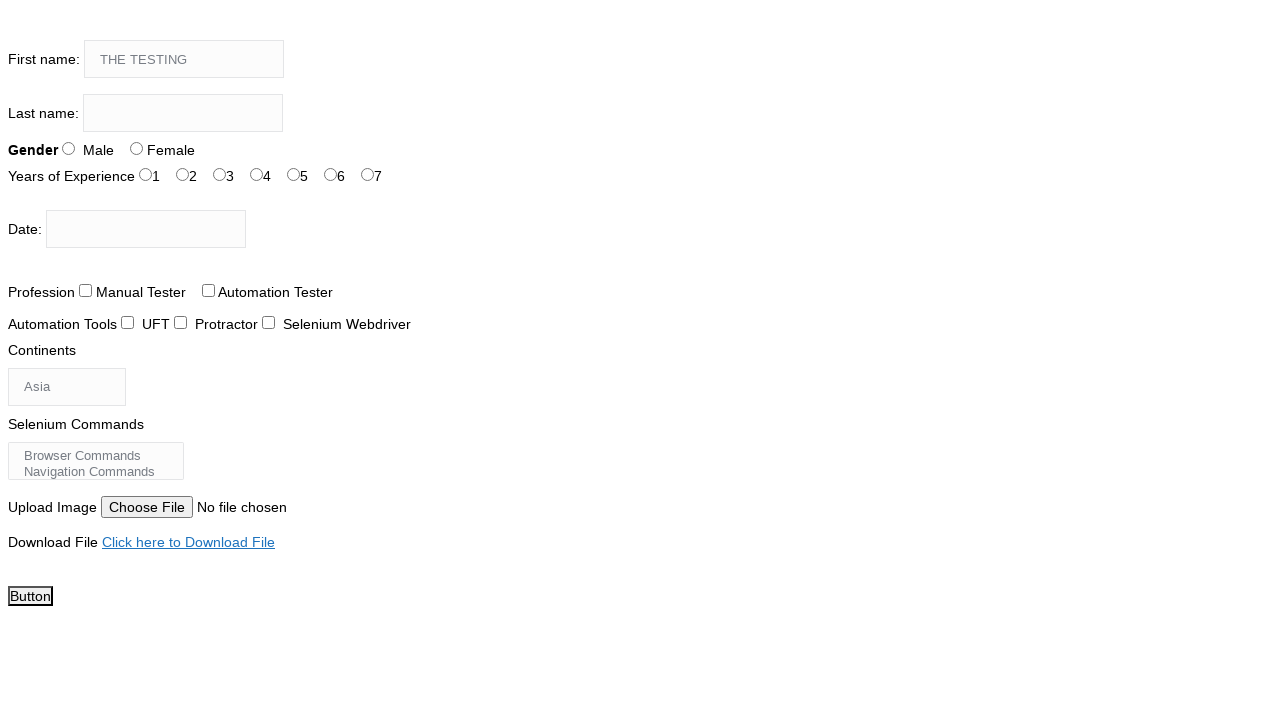

Pressed Shift+Space to add space character on input[name='firstname']
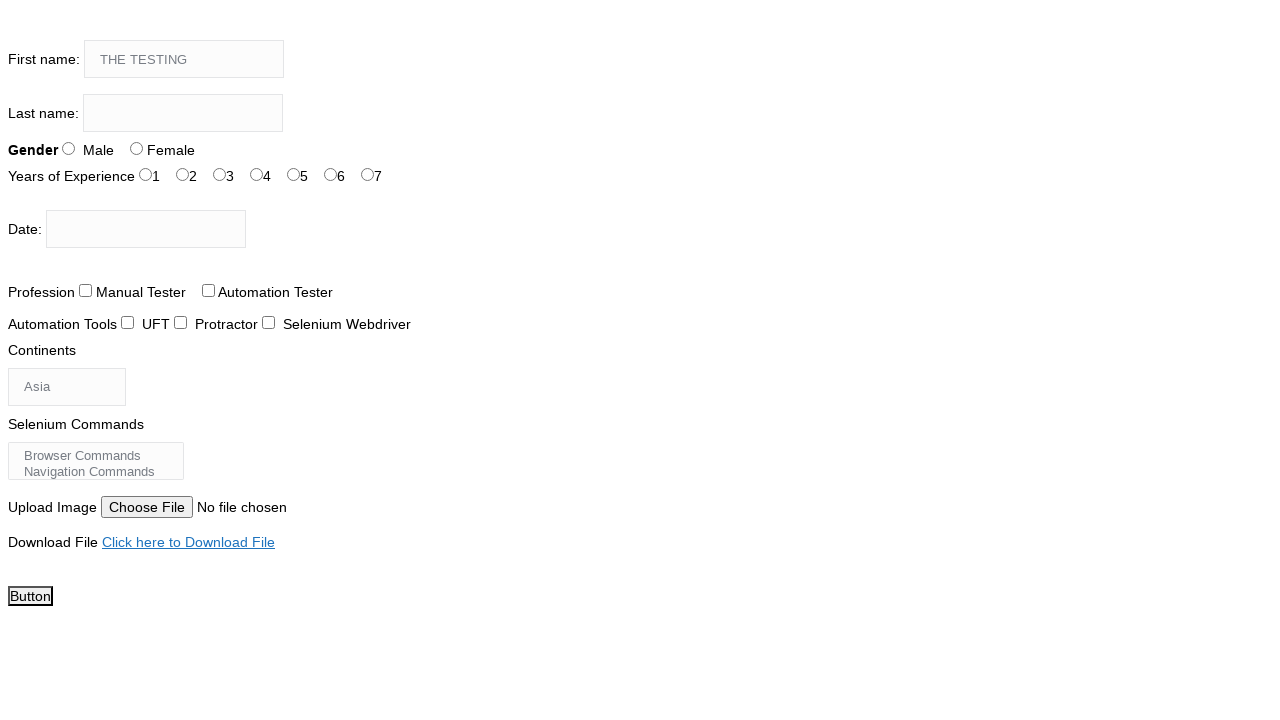

Pressed Shift+A to type uppercase 'A' on input[name='firstname']
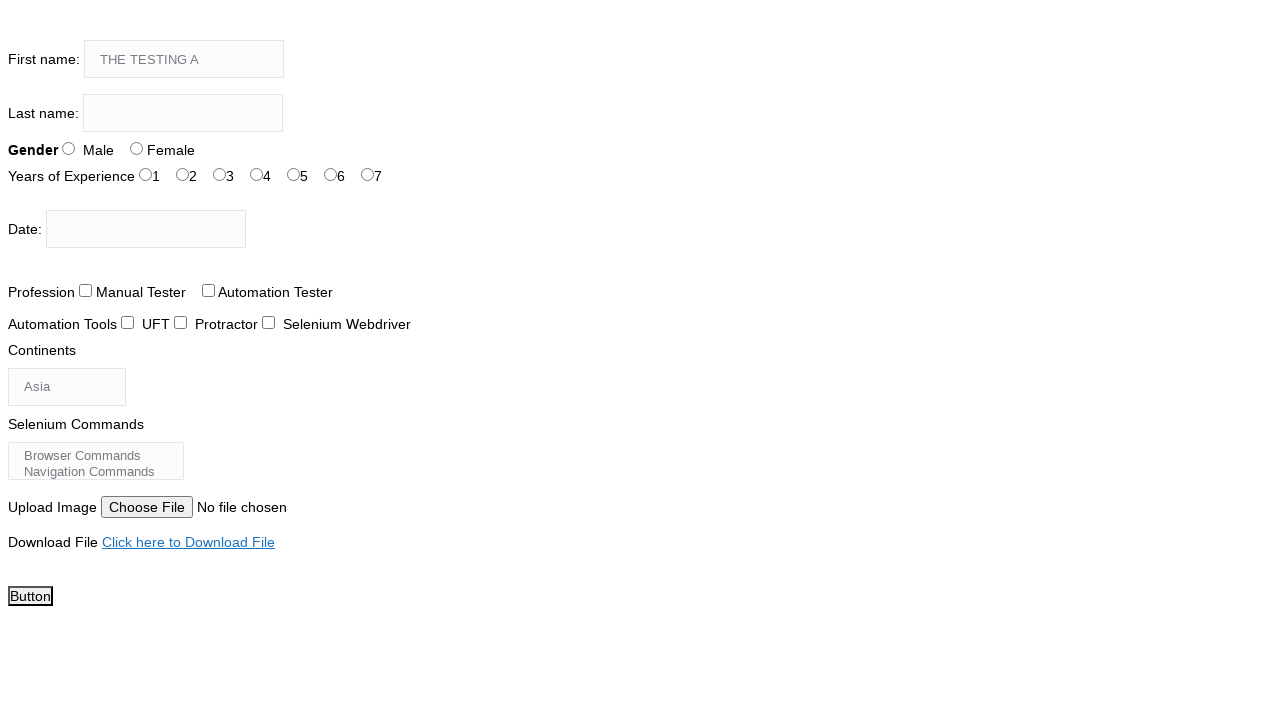

Pressed Shift+C to type uppercase 'C' on input[name='firstname']
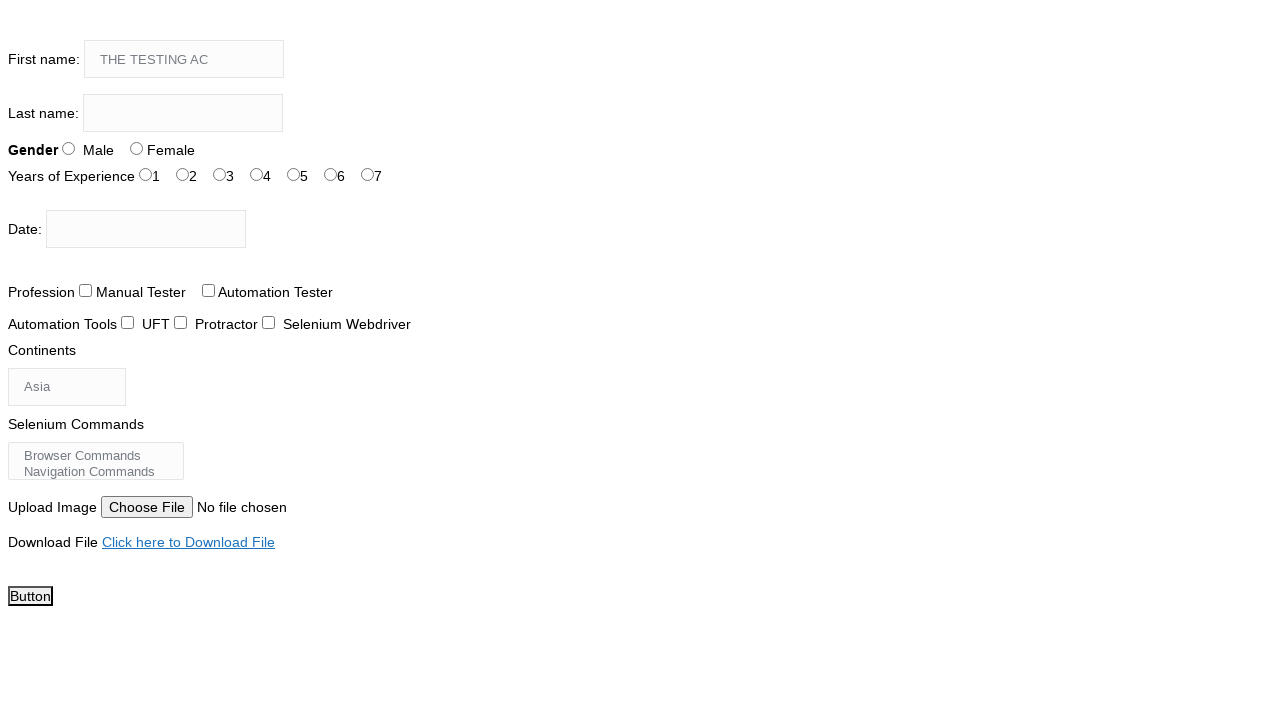

Pressed Shift+A to type uppercase 'A' on input[name='firstname']
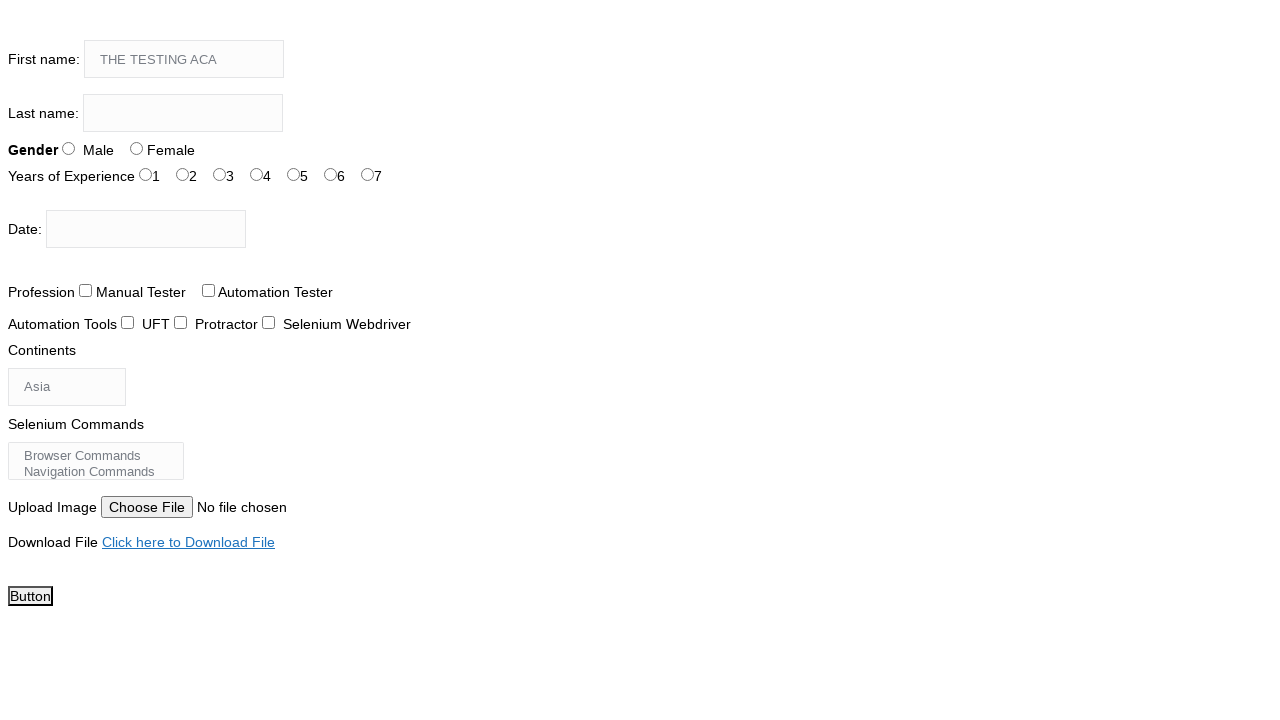

Pressed Shift+D to type uppercase 'D' on input[name='firstname']
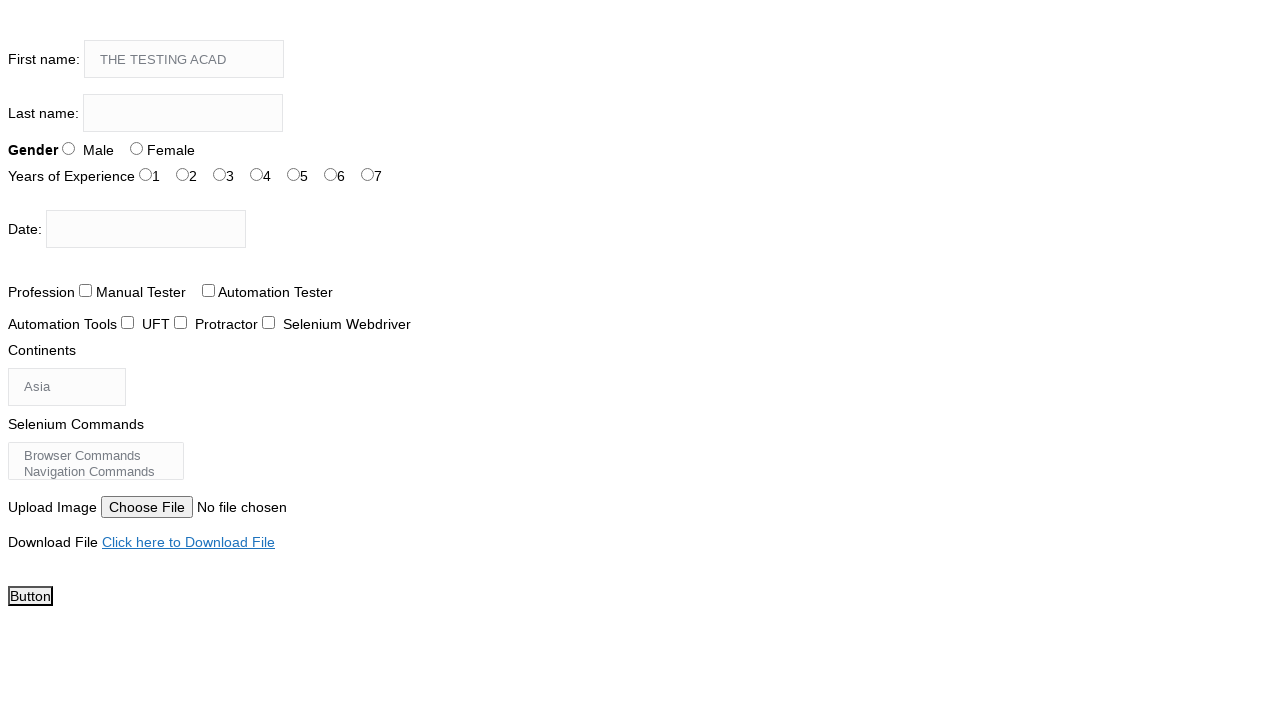

Pressed Shift+E to type uppercase 'E' on input[name='firstname']
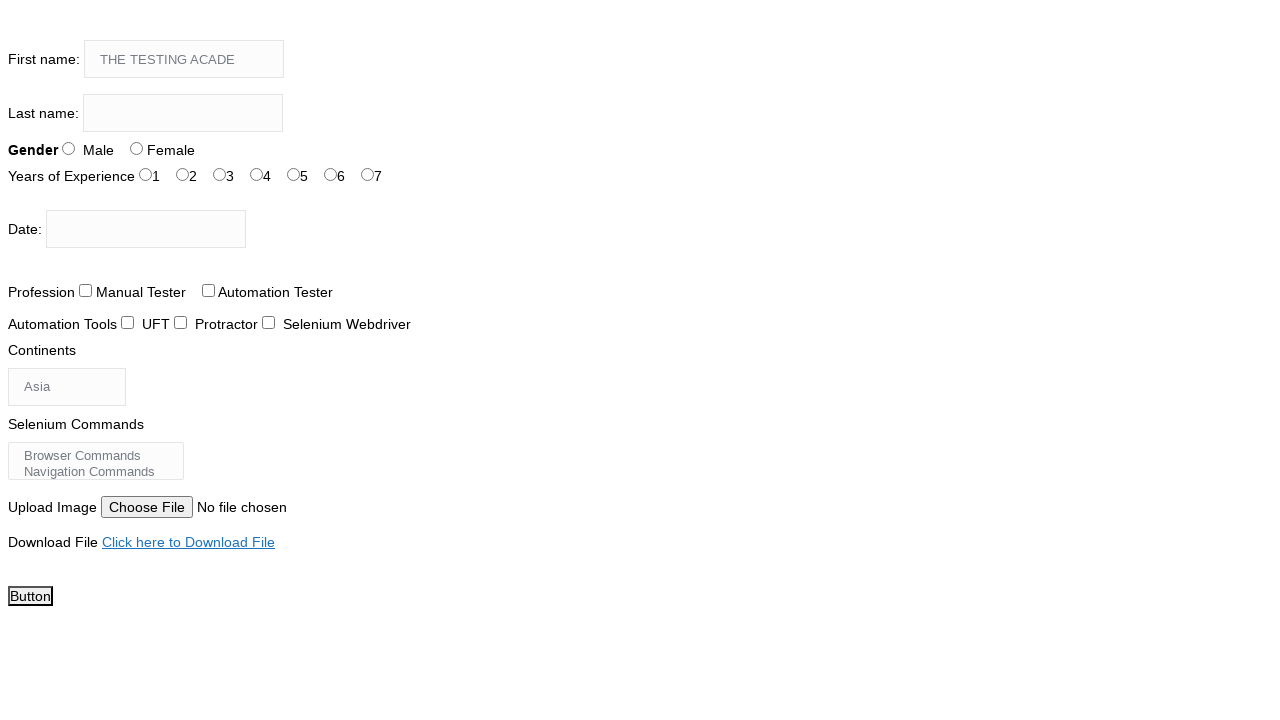

Pressed Shift+M to type uppercase 'M' on input[name='firstname']
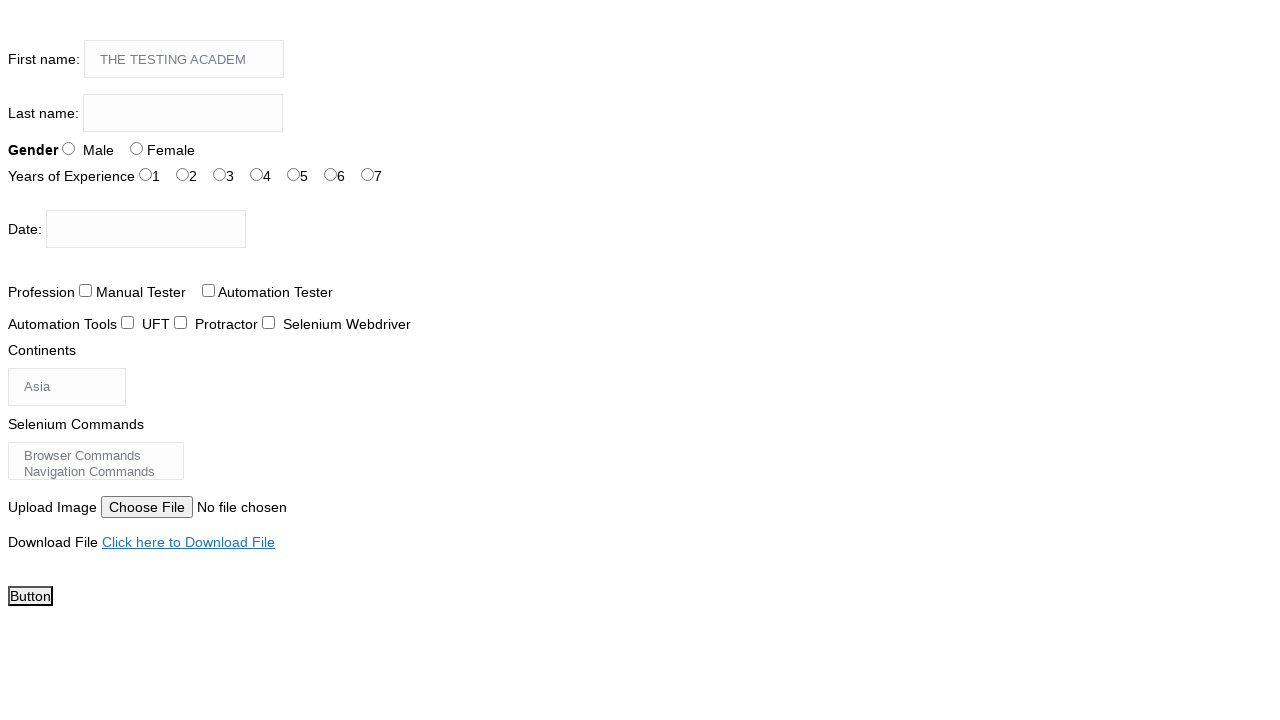

Pressed Shift+Y to type uppercase 'Y' on input[name='firstname']
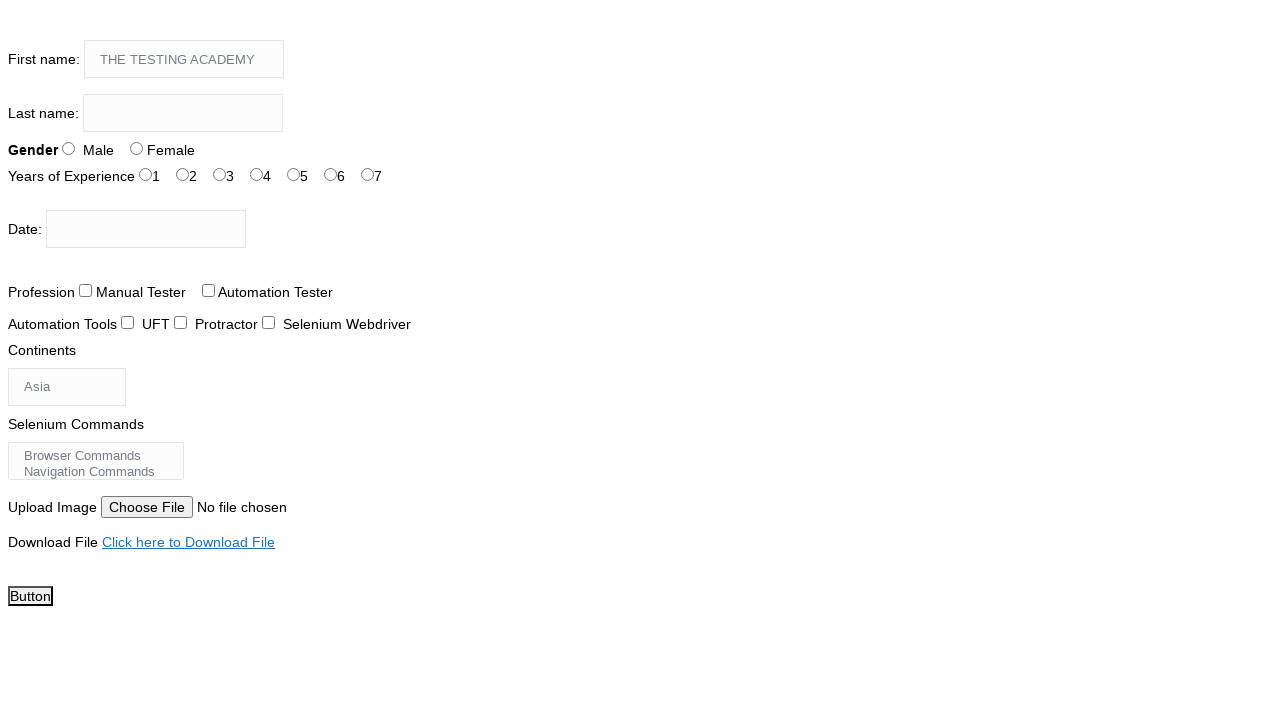

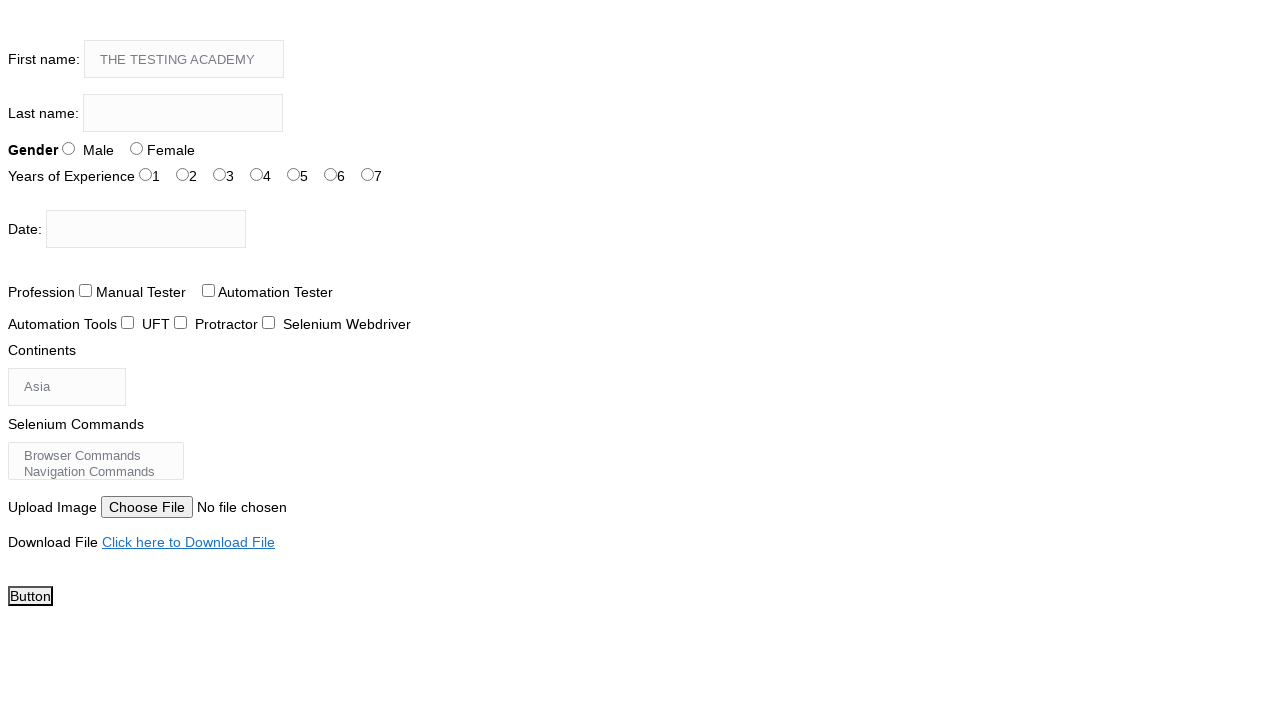